Tests registration form validation when password is less than 6 characters

Starting URL: https://alada.vn/tai-khoan/dang-ky.html

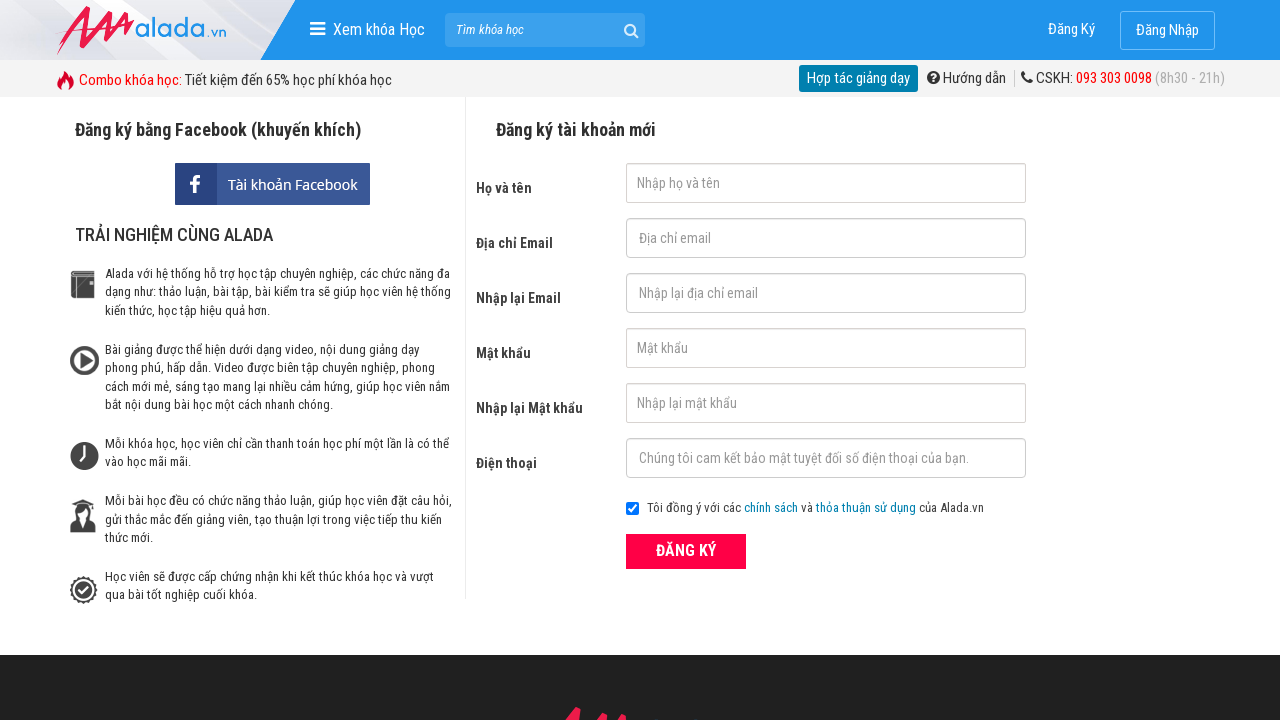

Filled first name field with 'Nguyen Khan' on #txtFirstname
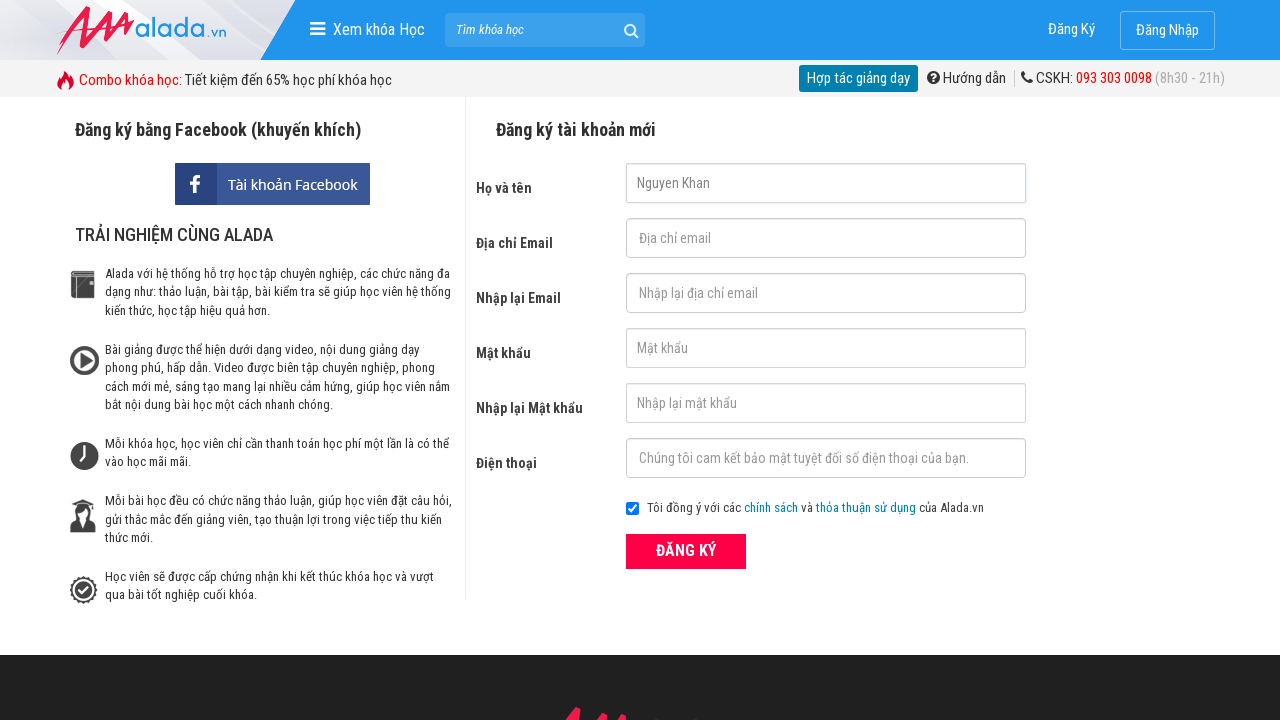

Filled email field with 'khan123@gmail.com' on #txtEmail
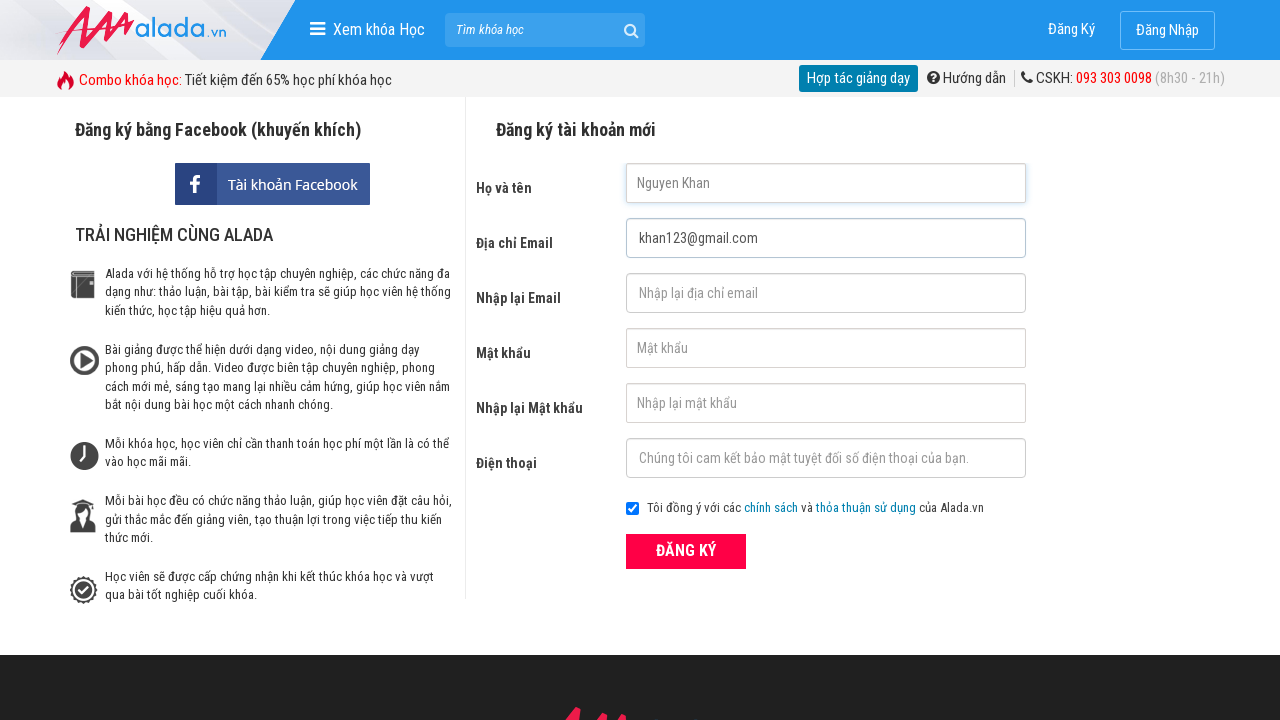

Filled confirm email field with 'khan123@gmail.com' on #txtCEmail
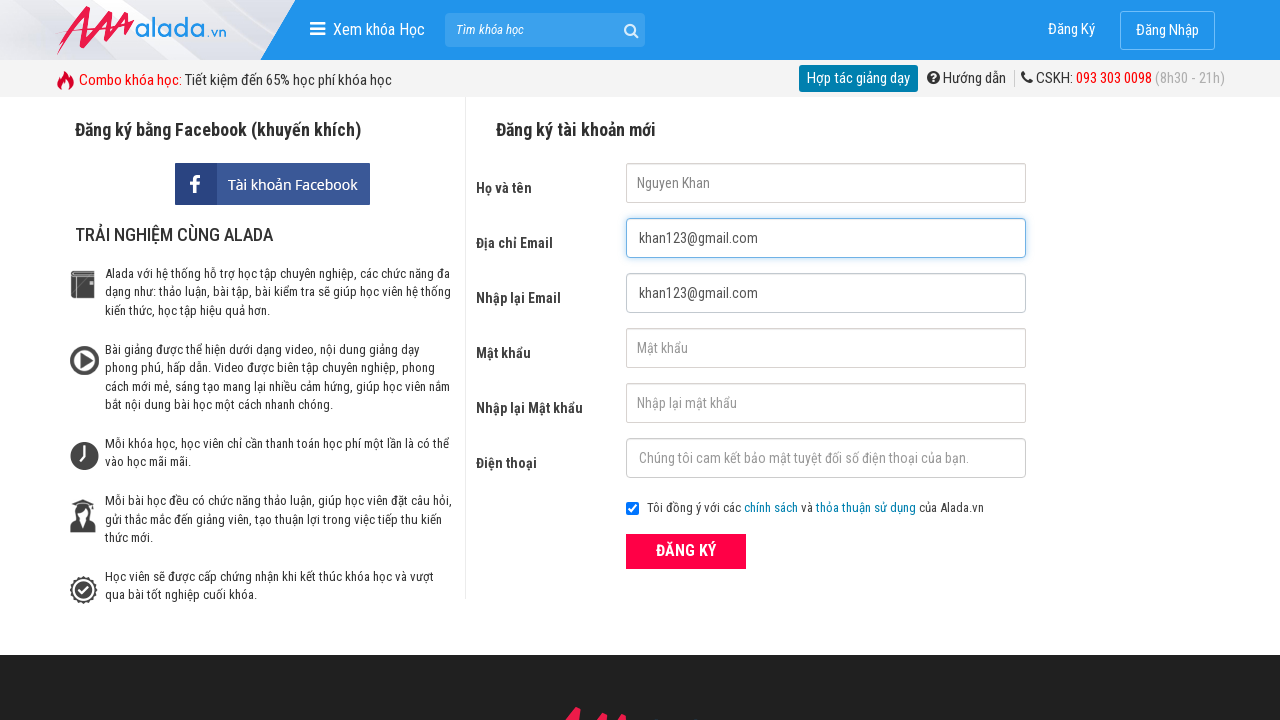

Filled password field with '123' (less than 6 characters) on #txtPassword
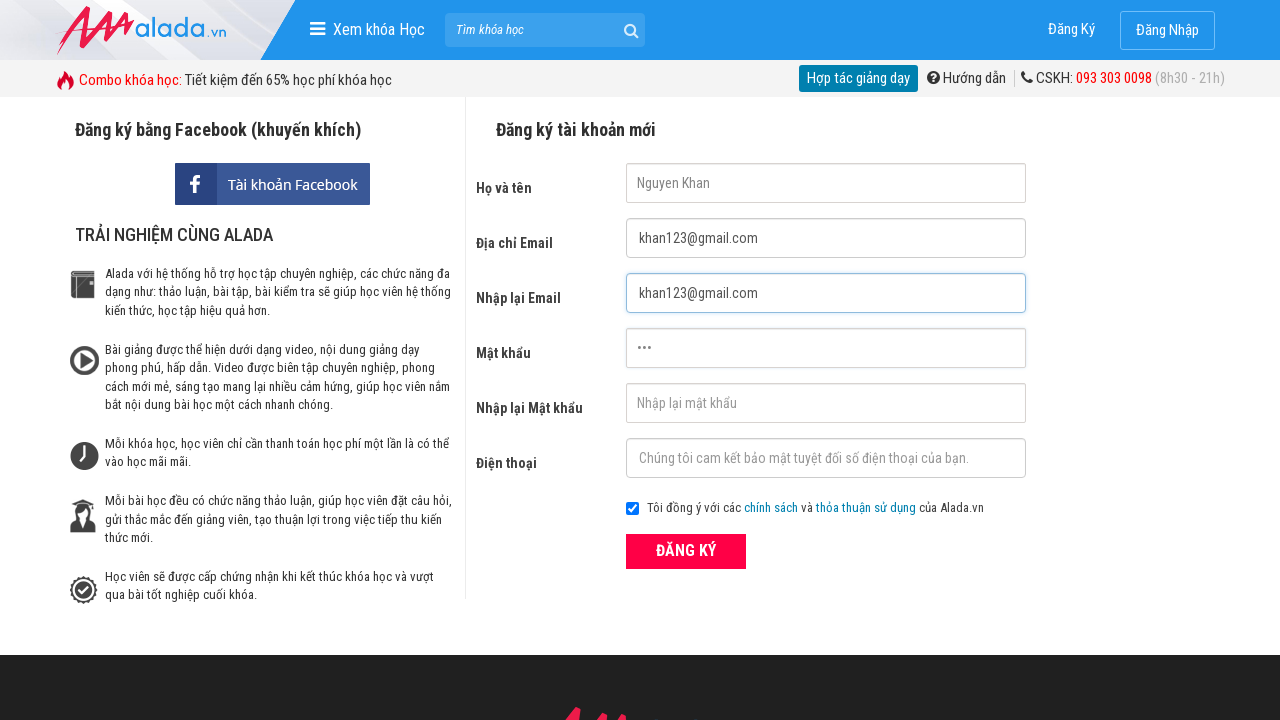

Filled confirm password field with '123' on #txtCPassword
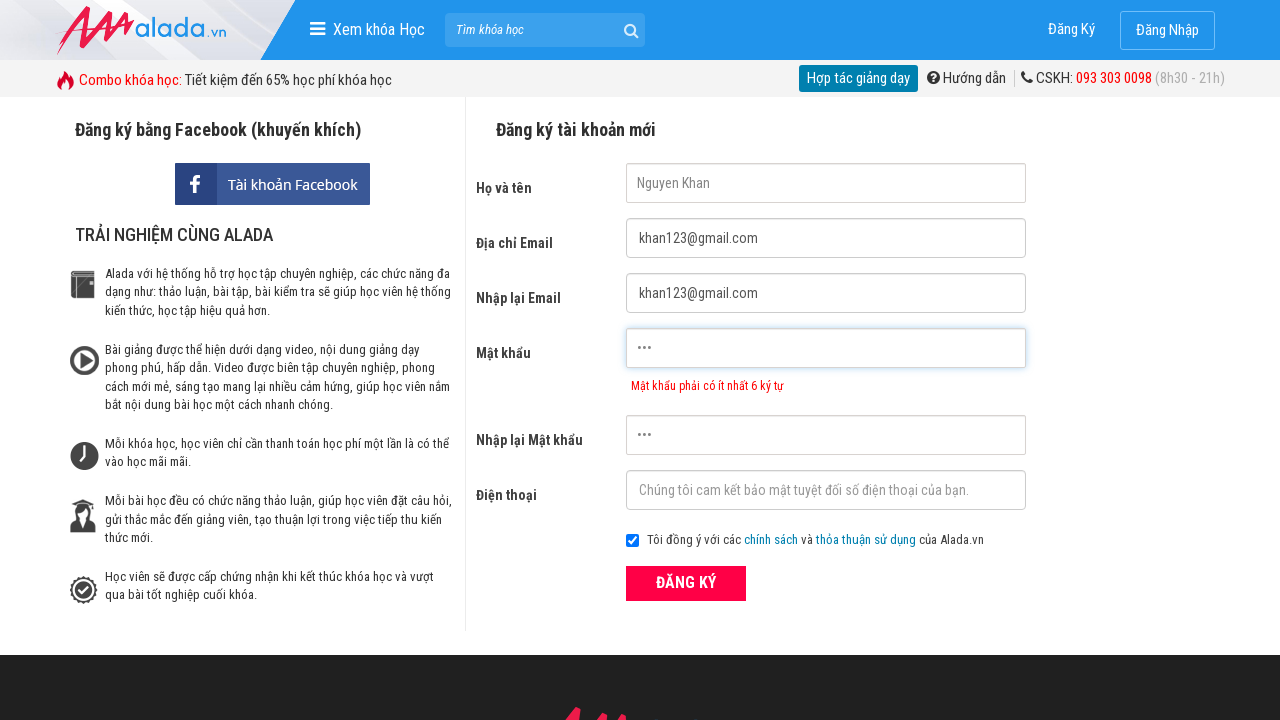

Filled phone field with '0948290045' on #txtPhone
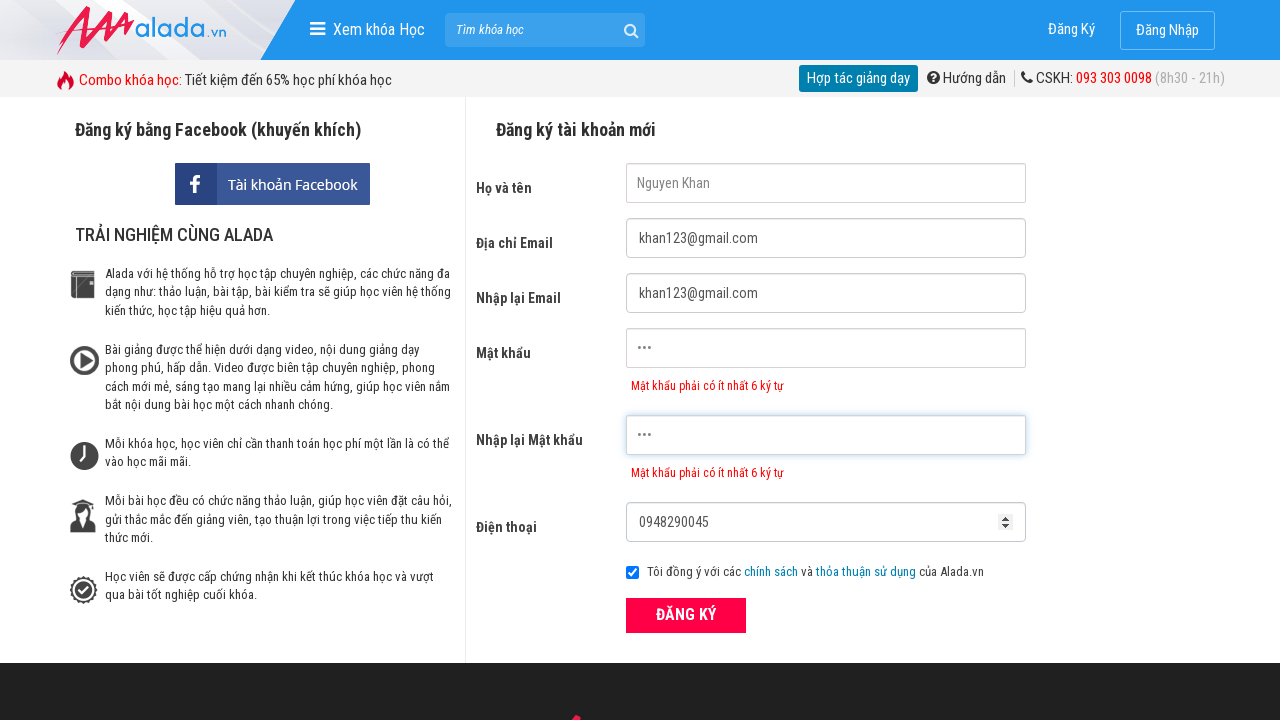

Clicked ĐĂNG KÝ (register) button at (686, 615) on xpath=//form[@id='frmLogin']//button[text()='ĐĂNG KÝ']
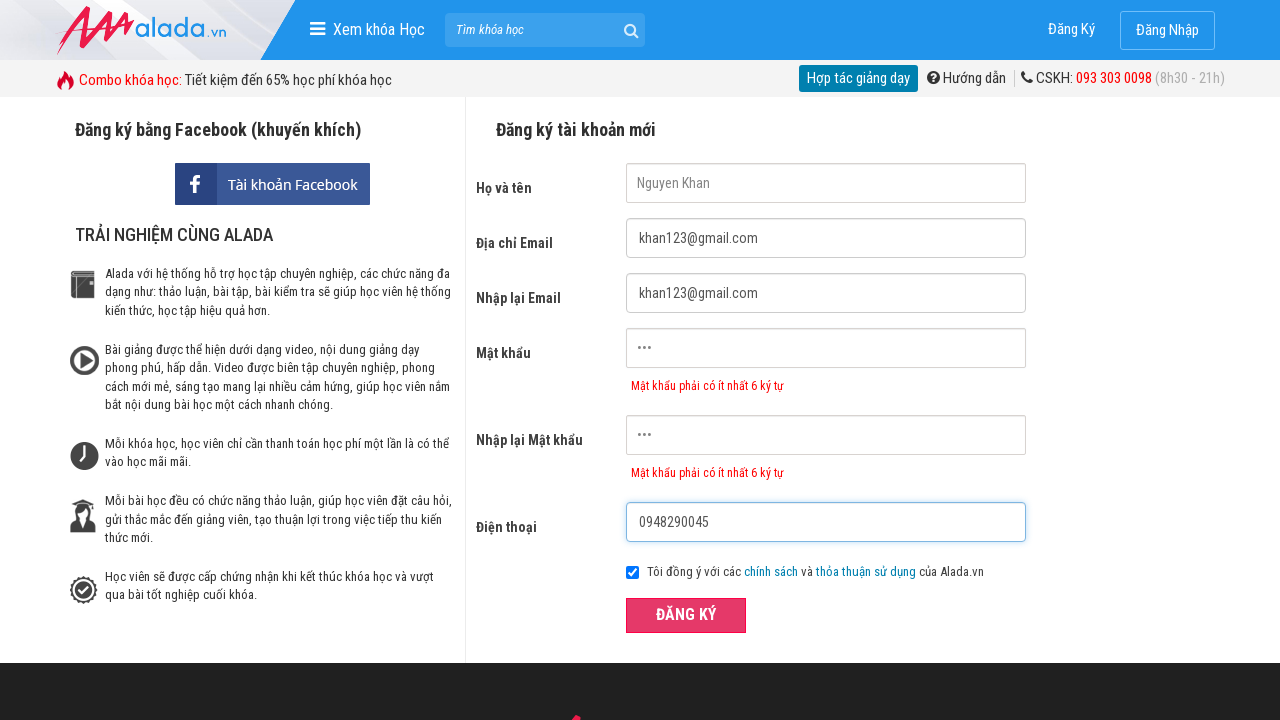

Password validation error message appeared
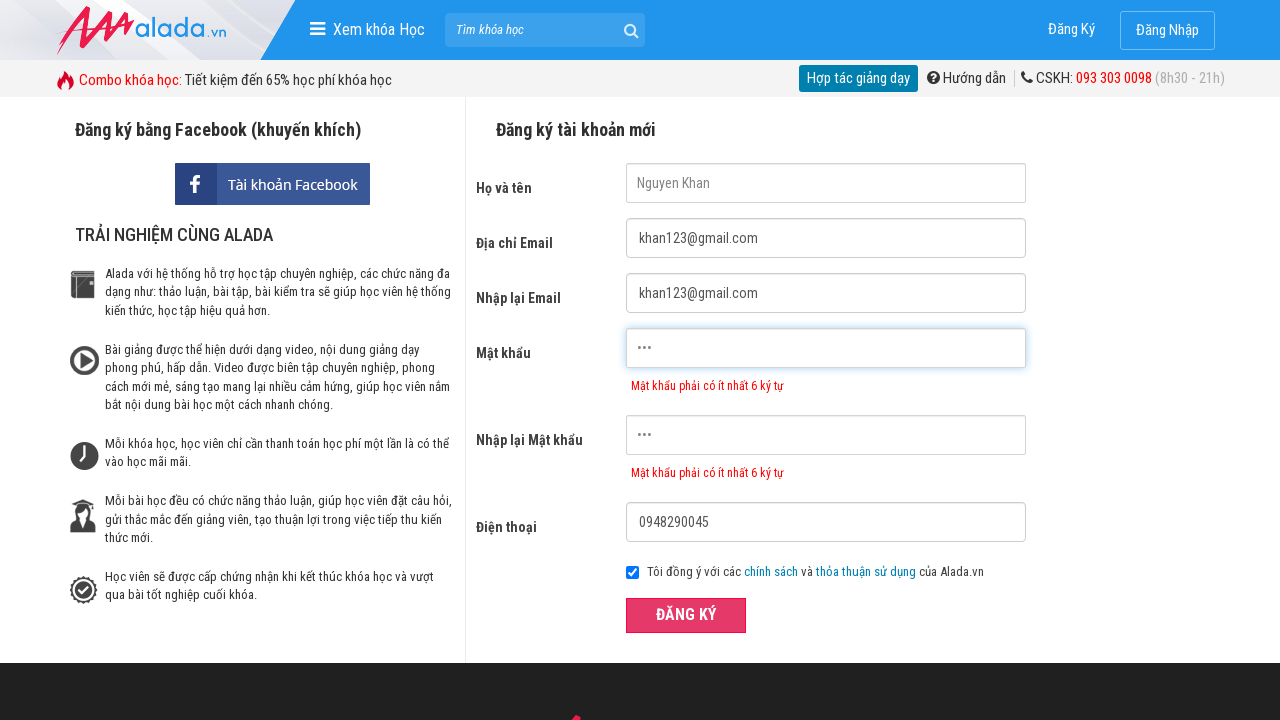

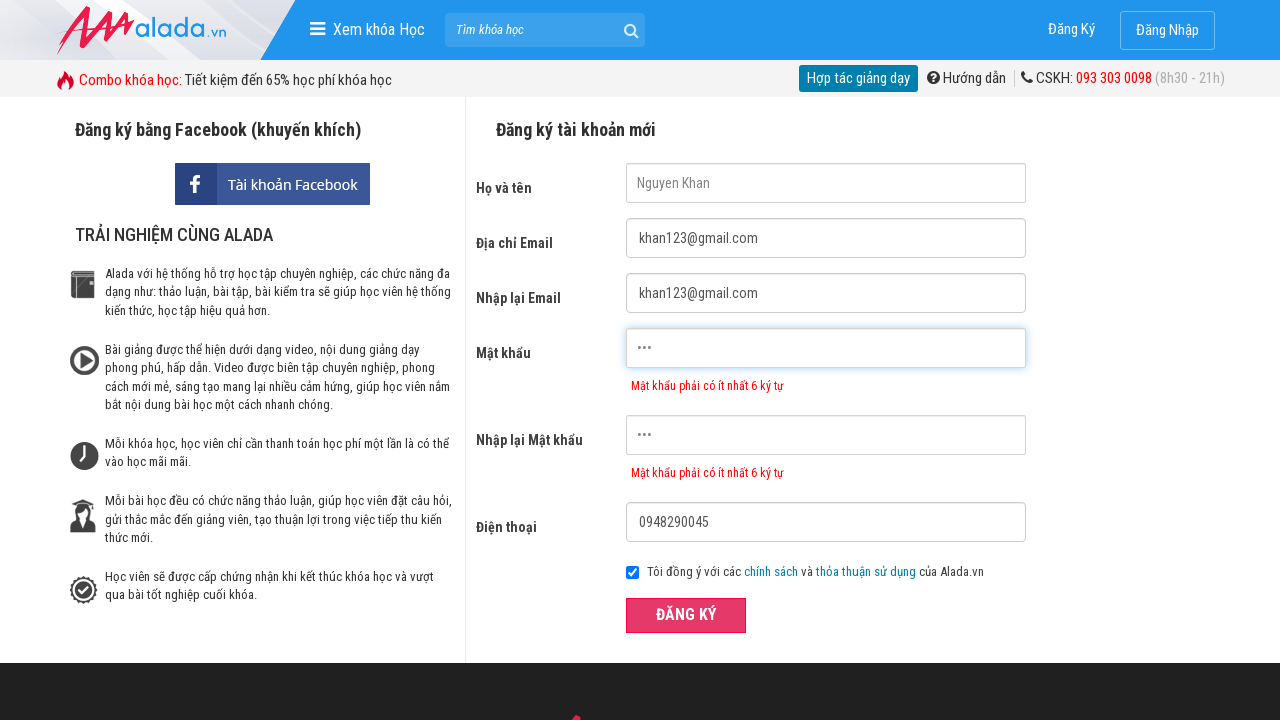